Tests explicit wait functionality by clicking buttons that reveal text fields after a delay, then filling those text fields with text

Starting URL: https://www.hyrtutorials.com/p/waits-demo.html

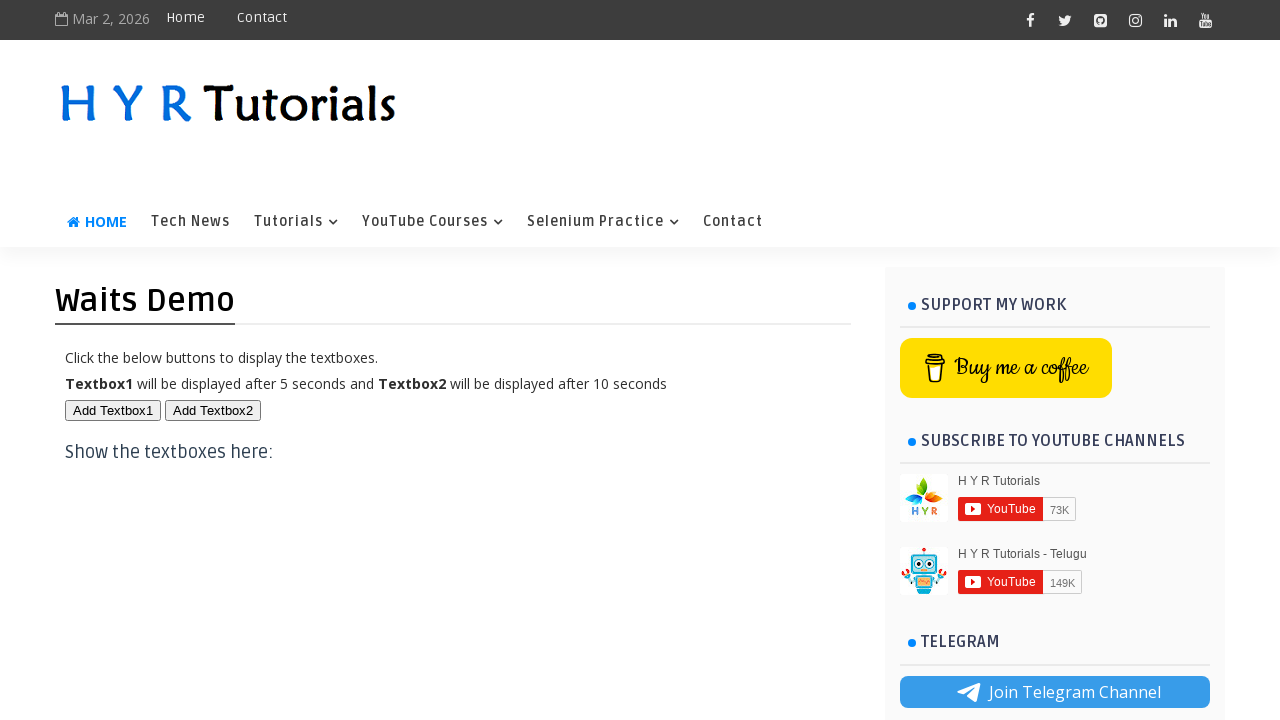

Clicked first button to trigger text field appearance at (113, 410) on #btn1
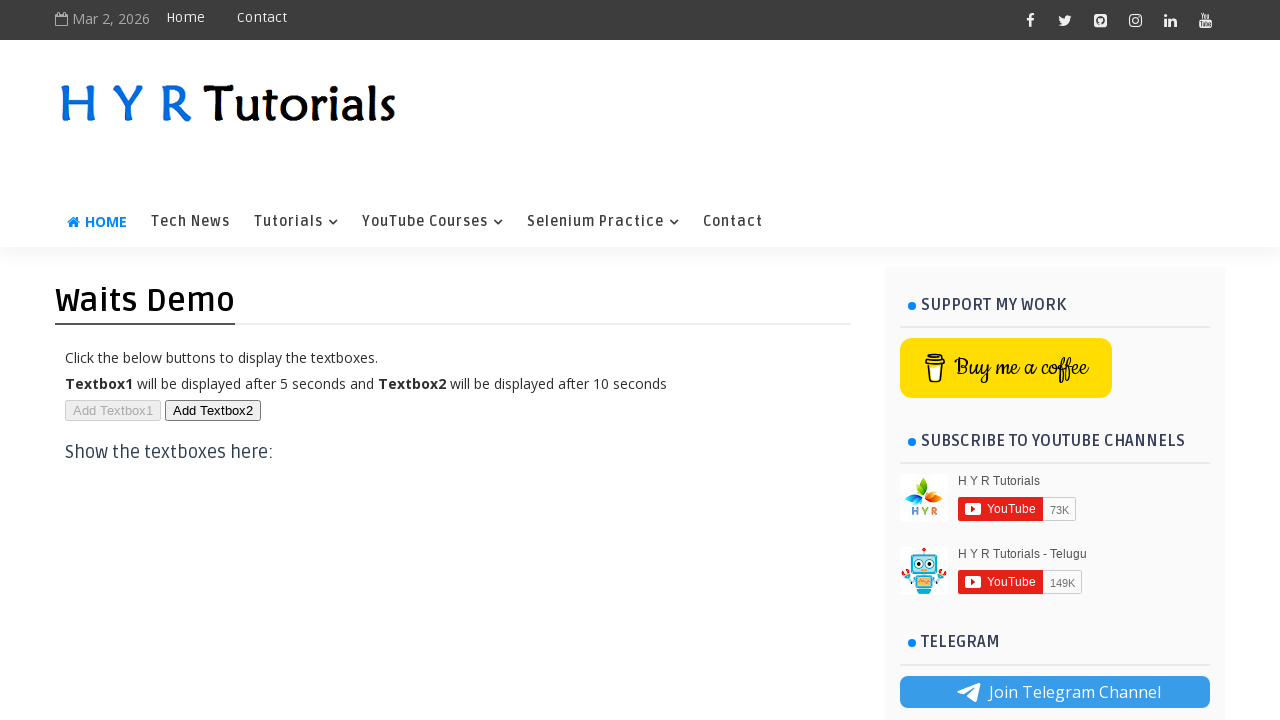

First text field became visible after explicit wait
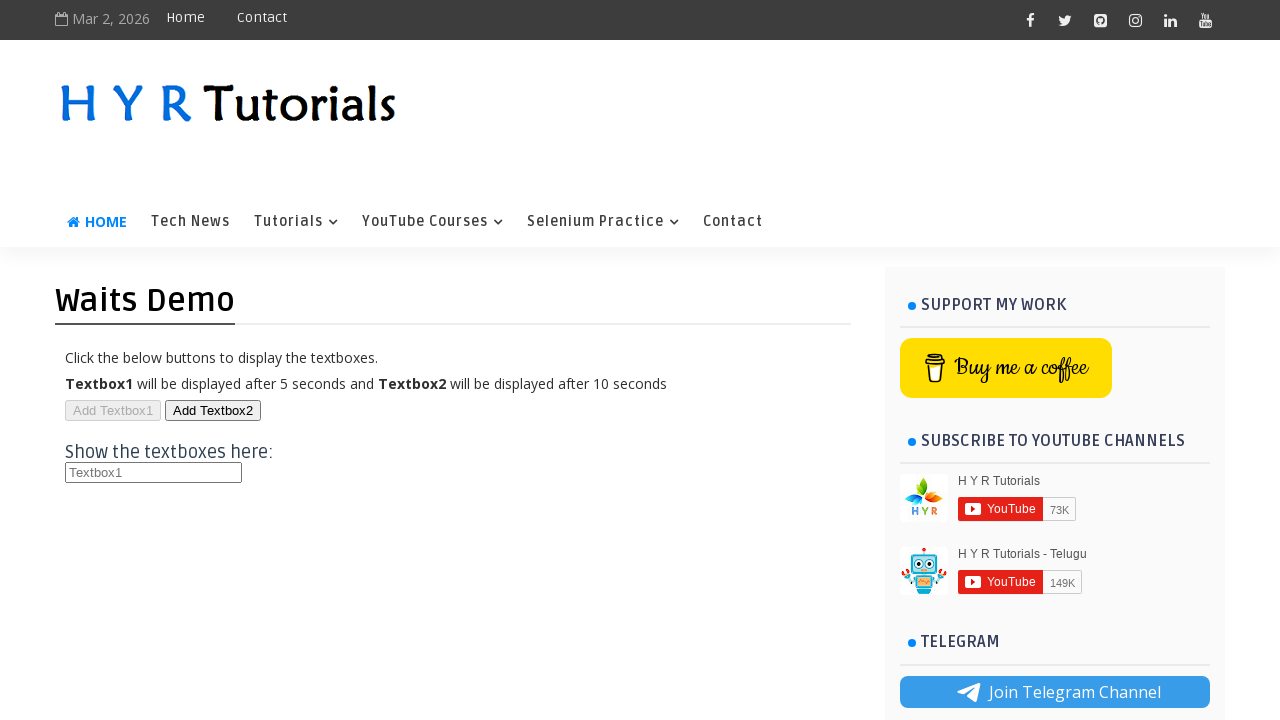

Filled first text field with 'Hello !!' on #txt1
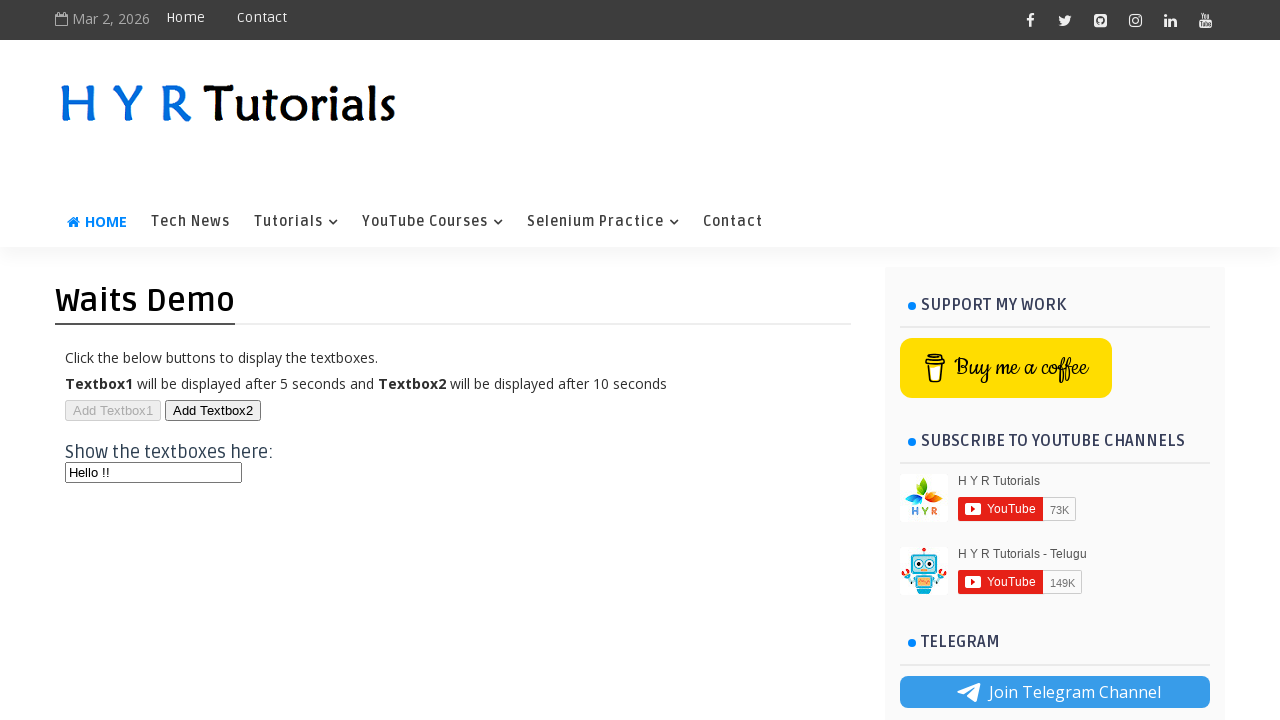

Clicked second button to trigger second text field appearance at (213, 410) on #btn2
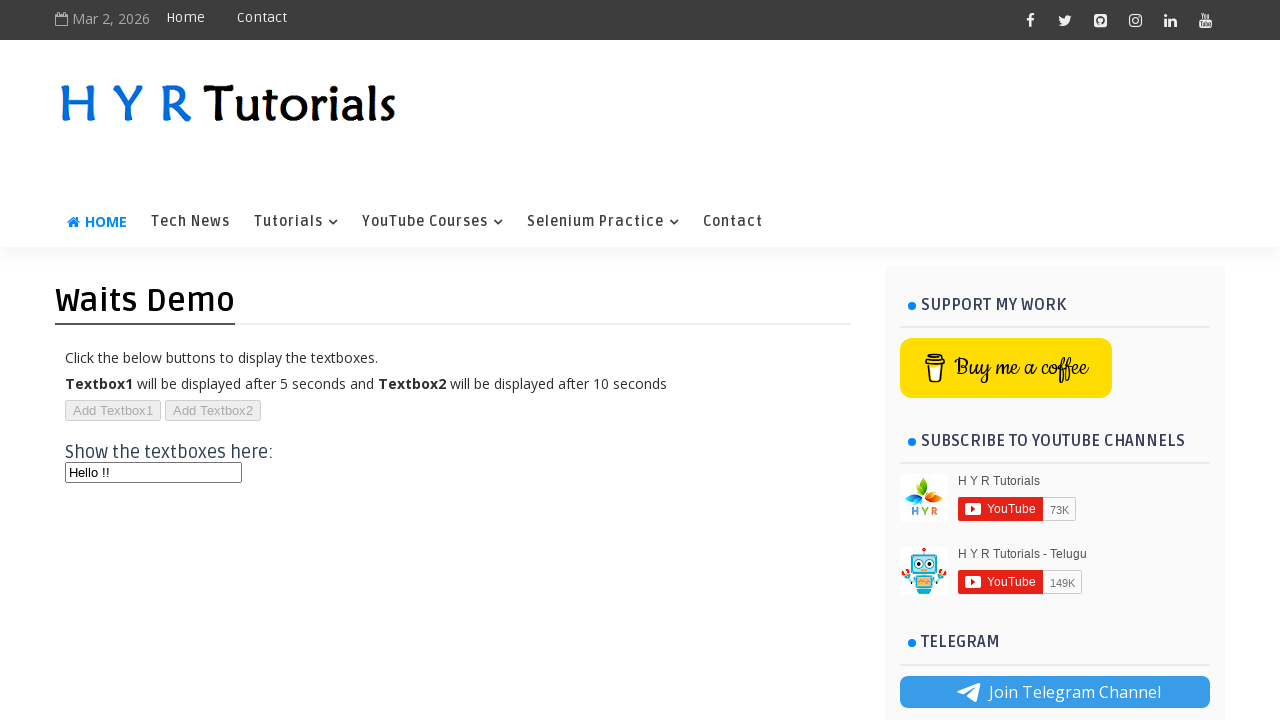

Second text field became visible after explicit wait
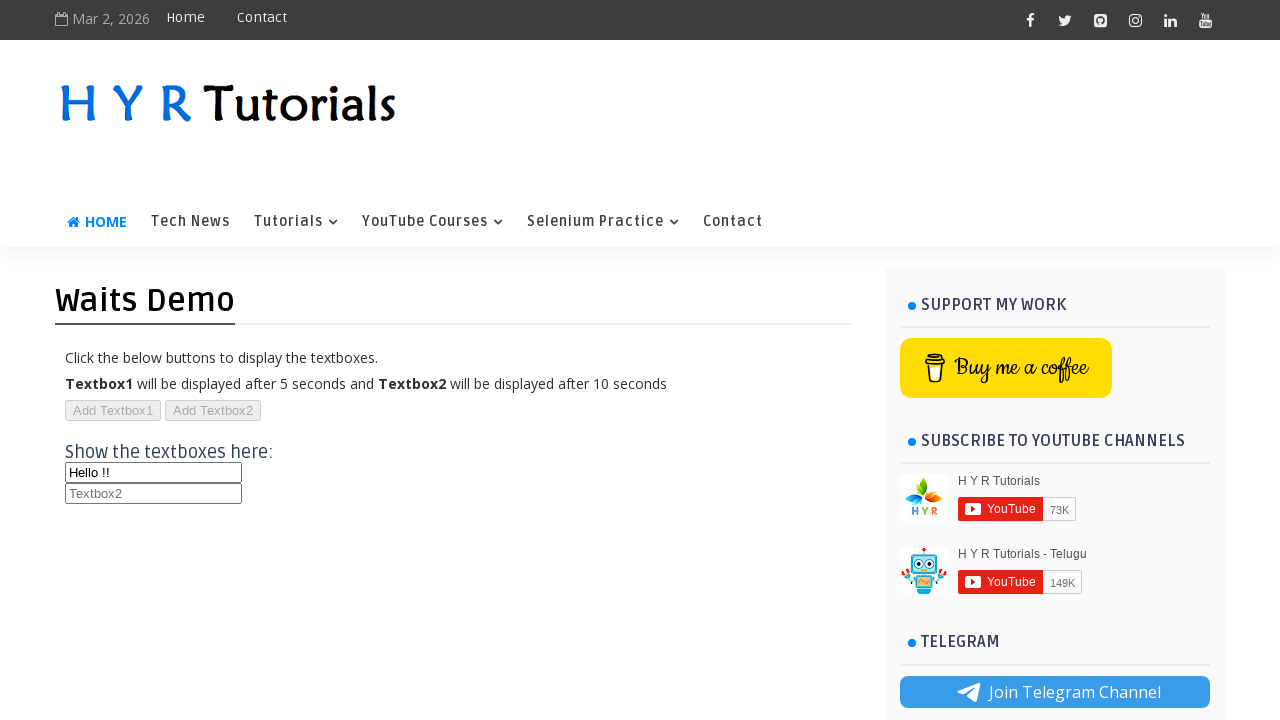

Filled second text field with 'Good Evening...' on #txt2
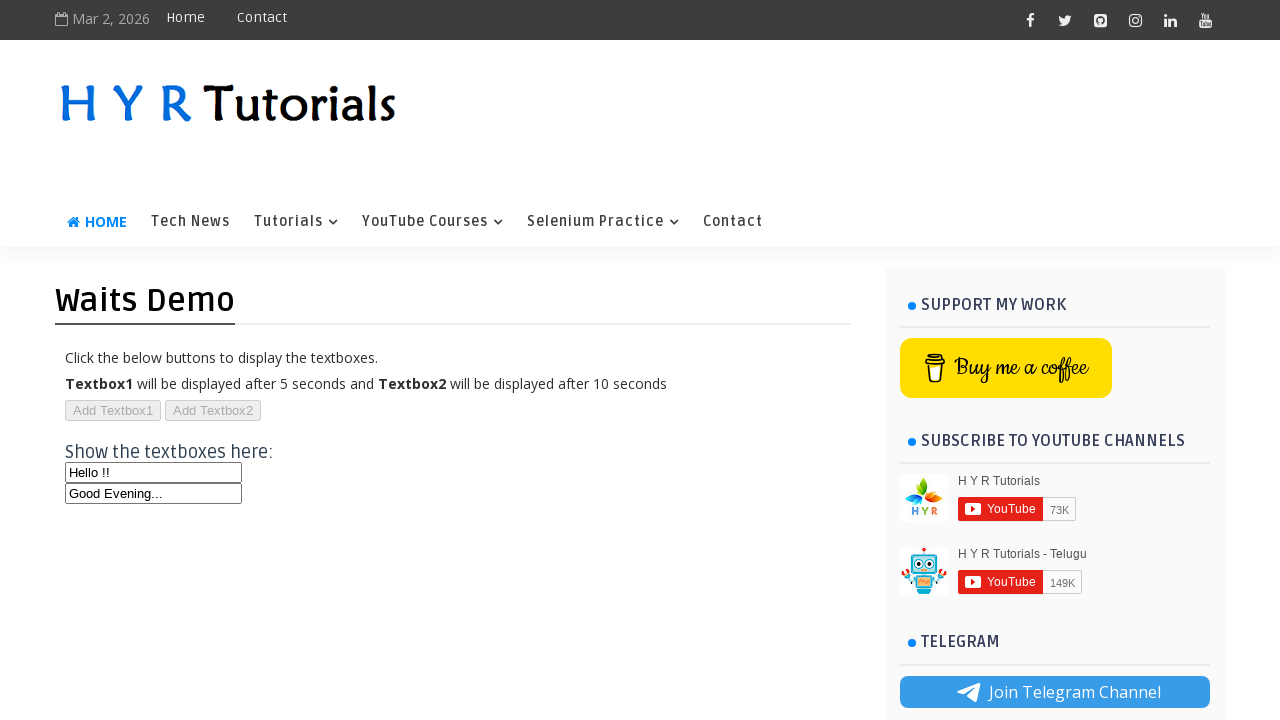

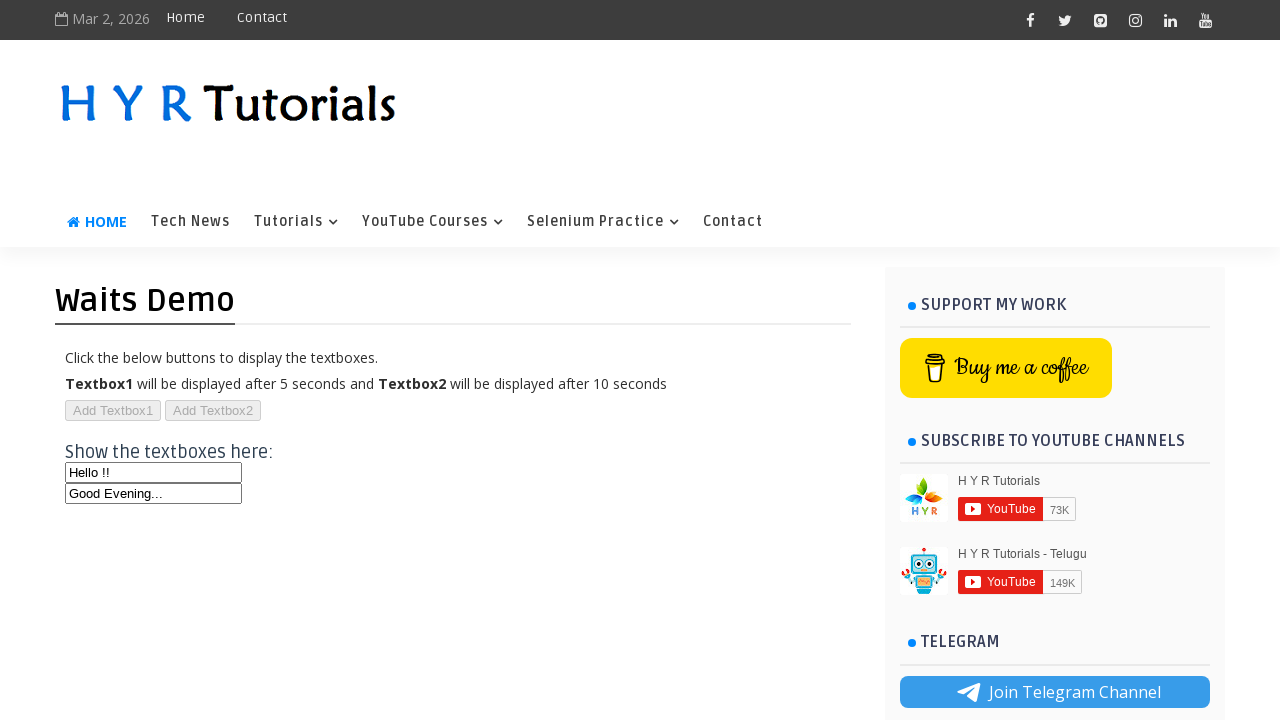